Navigates to a movie theater page on TicketNew and refreshes the page to check for updates or availability changes.

Starting URL: https://ticketnew.com/movies/chennai/devi-cineplex-anna-salai-c/4184

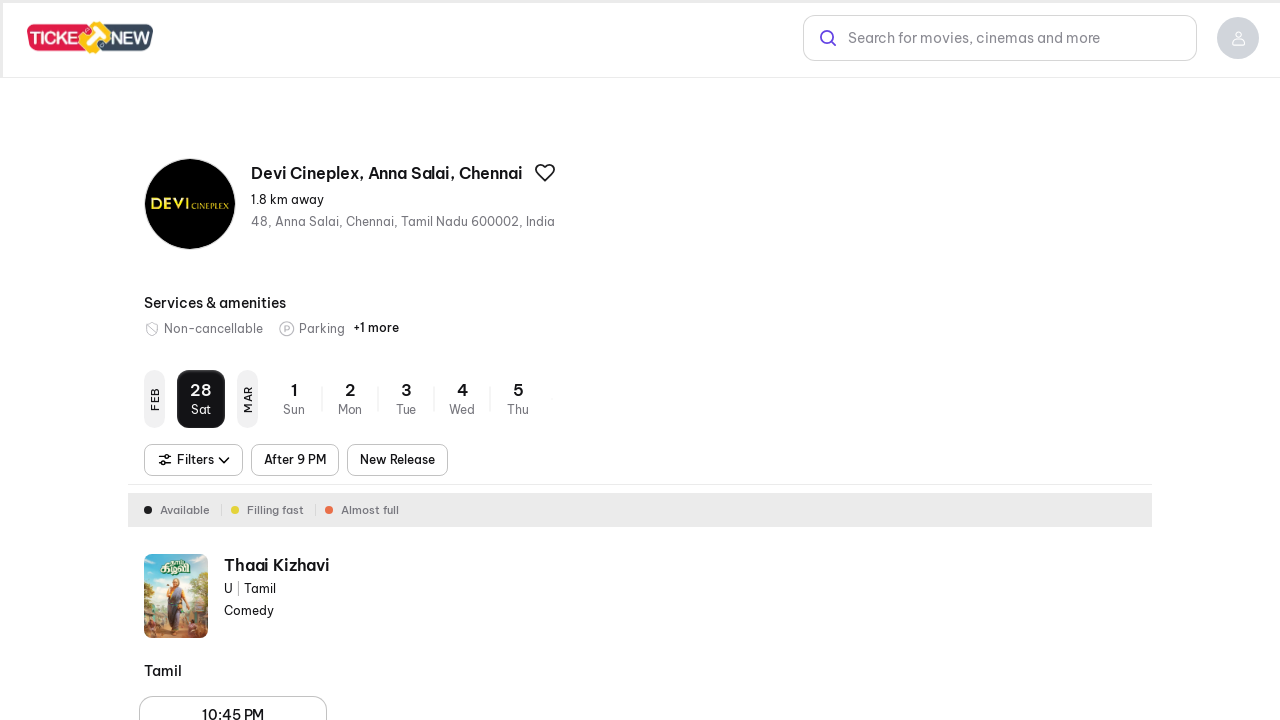

Waited for page to reach domcontentloaded state
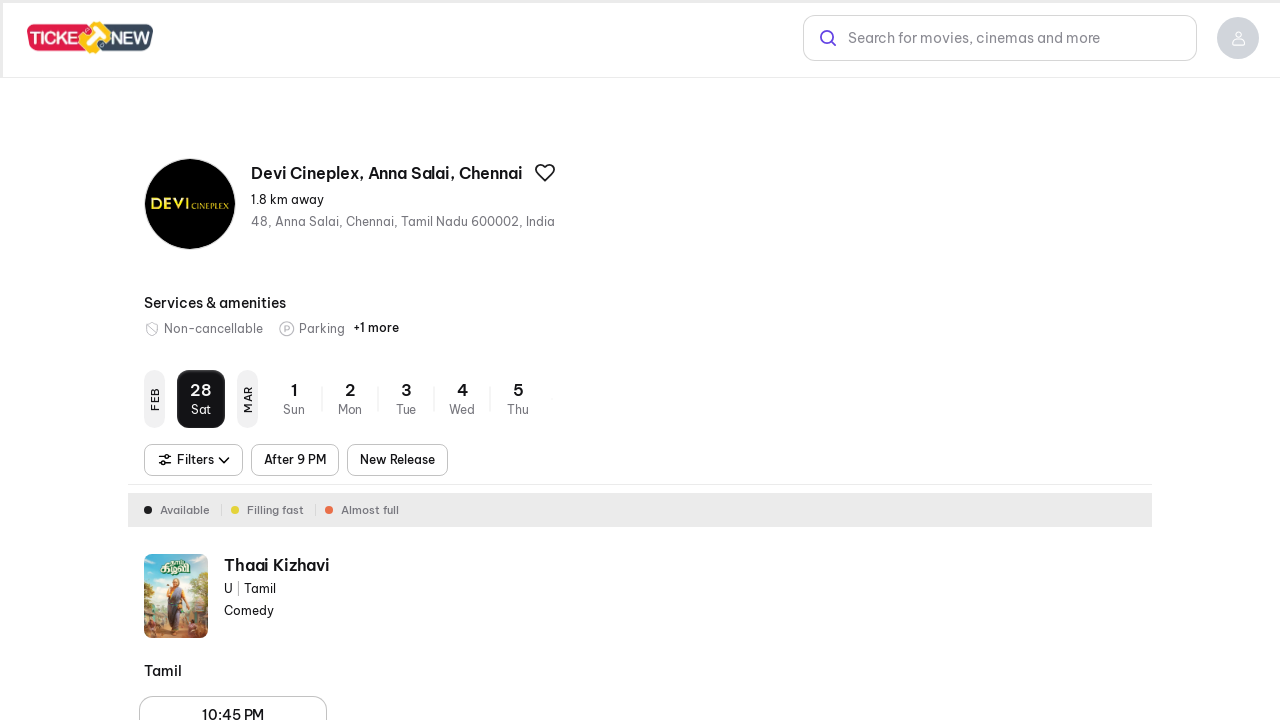

Refreshed the movie theater page to check for updates or availability changes
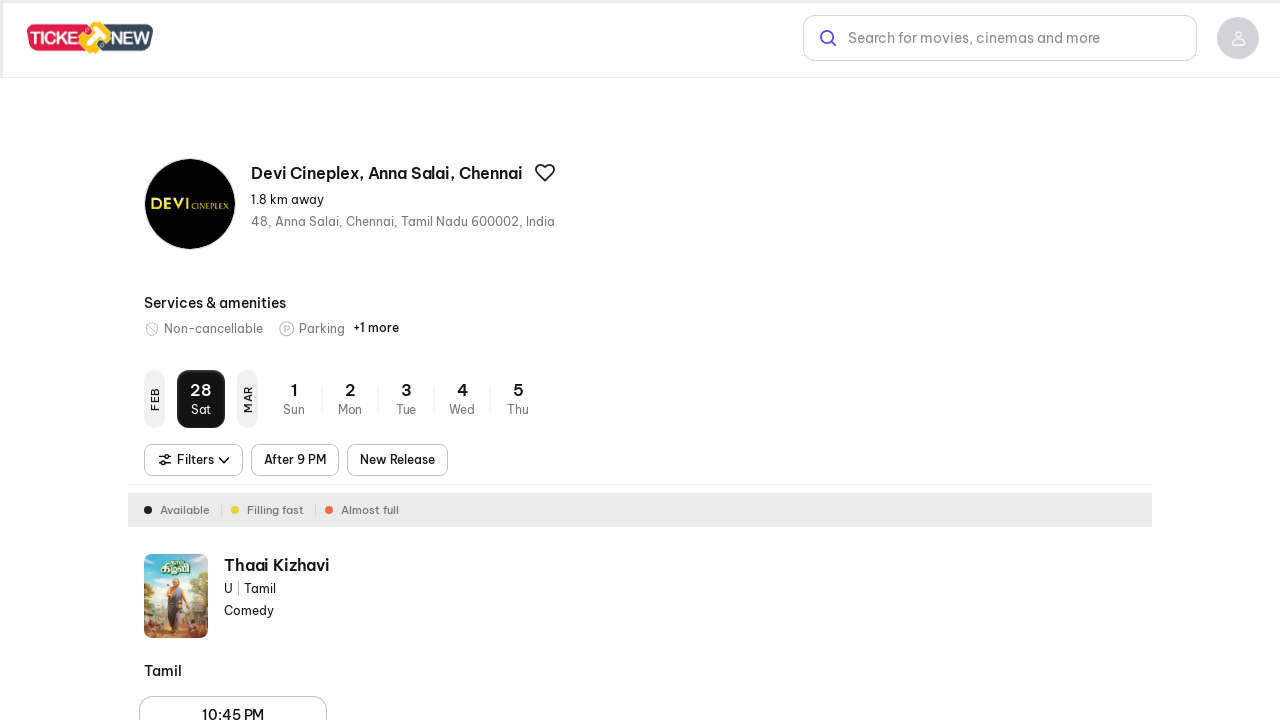

Waited for refreshed page to reach domcontentloaded state
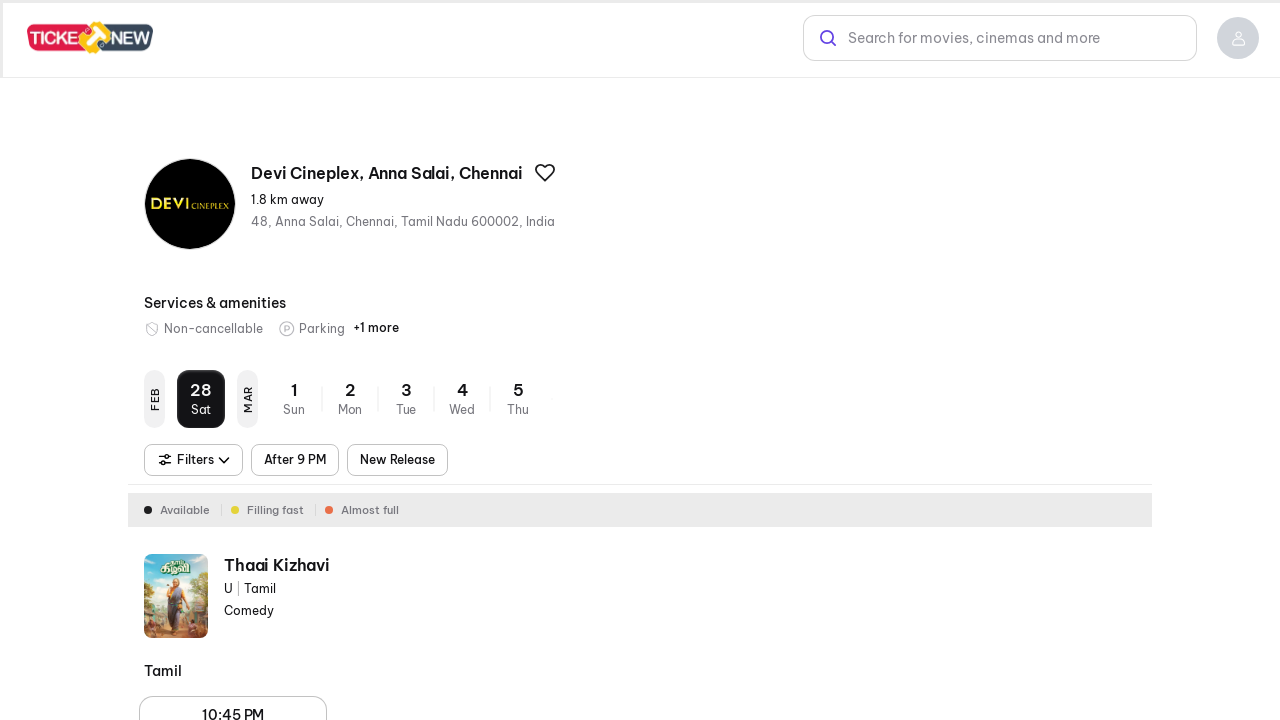

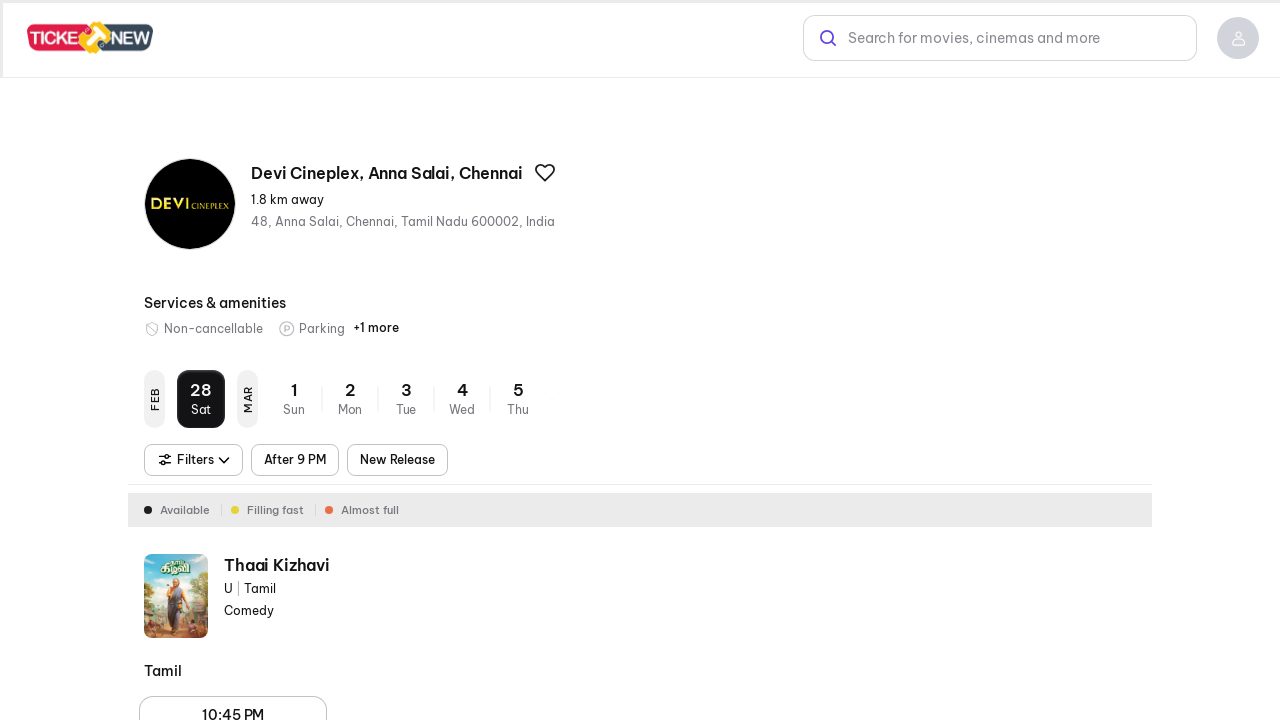